Tests tooltip functionality by hovering over a text field and verifying that the correct tooltip text appears

Starting URL: https://demoqa.com/tool-tips

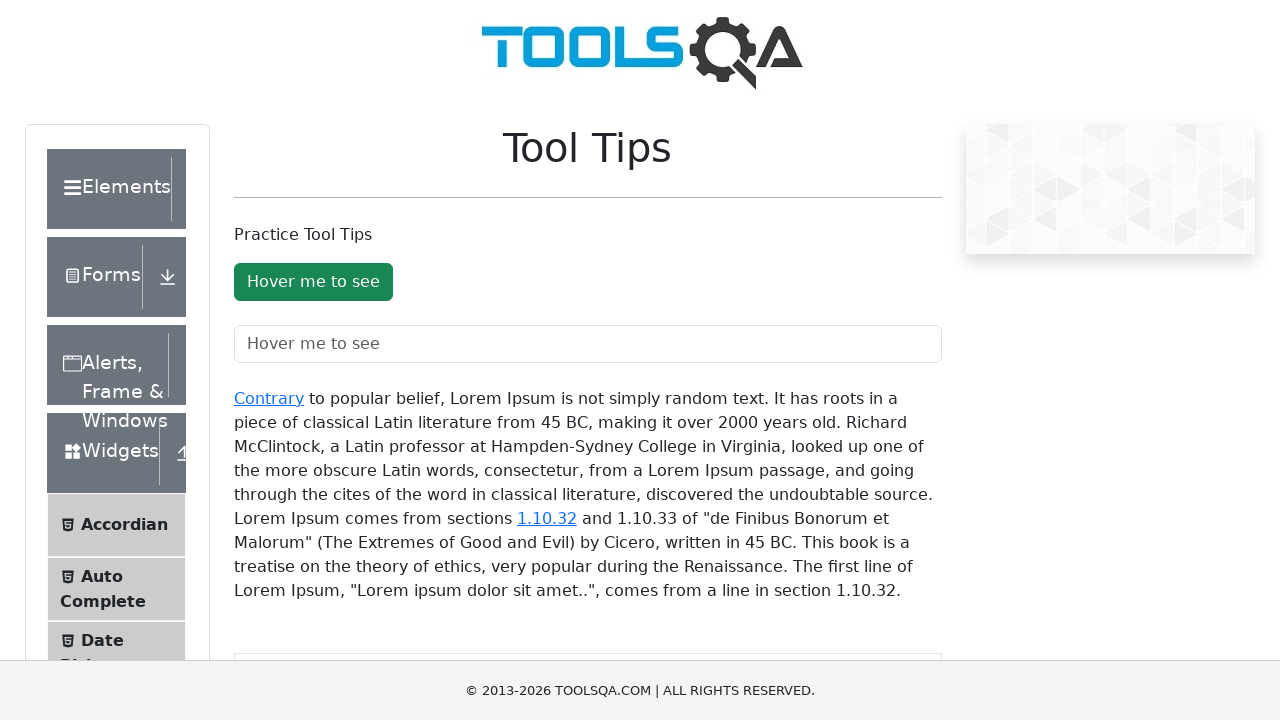

Text field is now visible
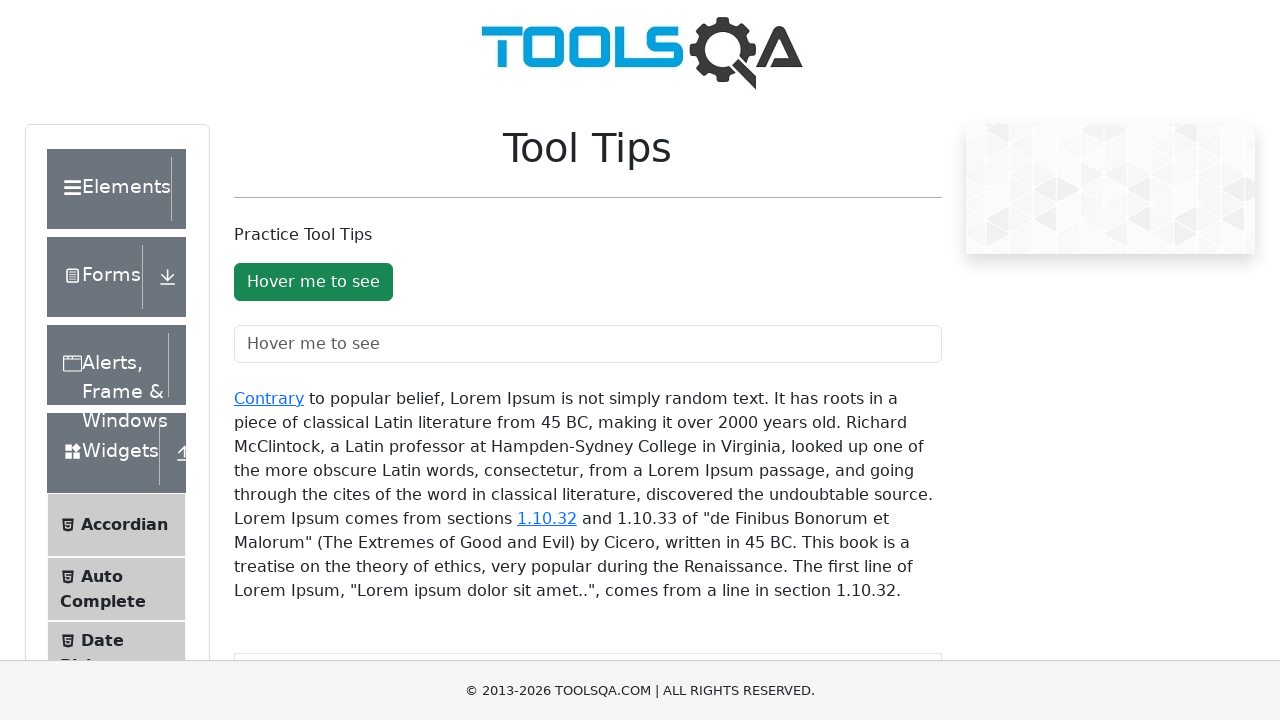

Hovered over the text field to trigger tooltip at (588, 344) on #toolTipTextField
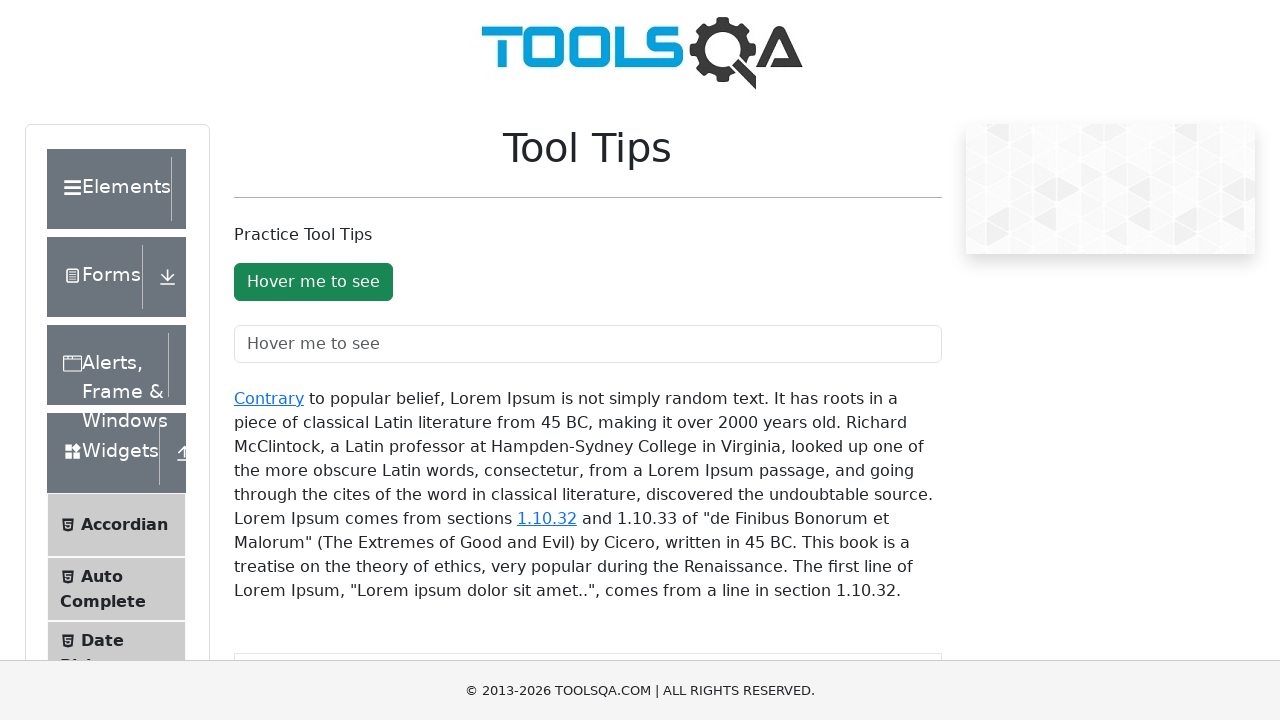

Tooltip appeared on the page
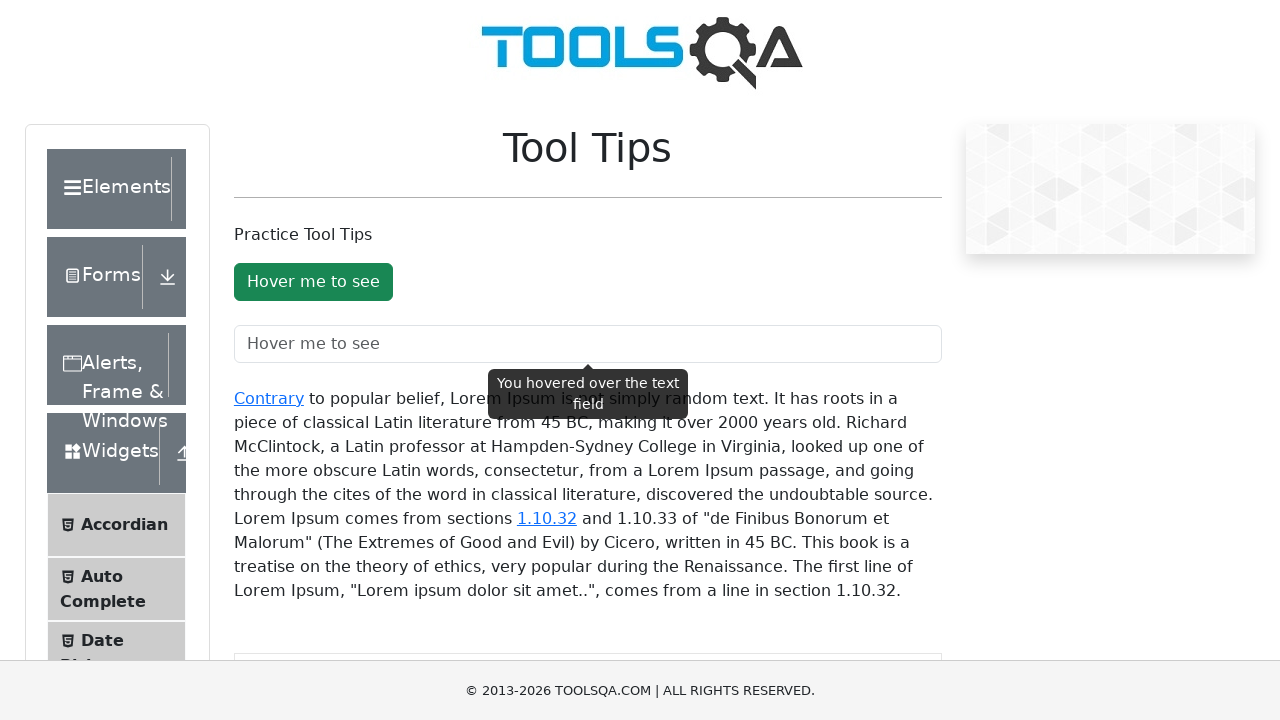

Verified tooltip text matches expected value: 'You hovered over the text field'
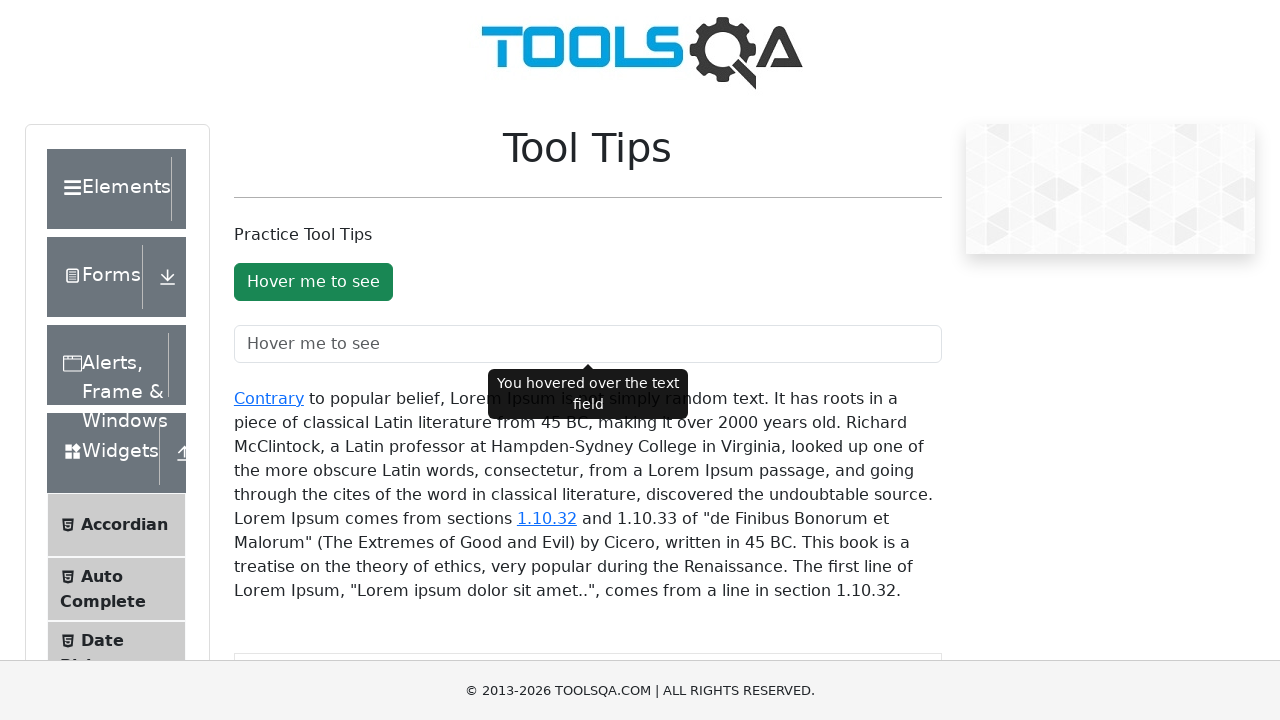

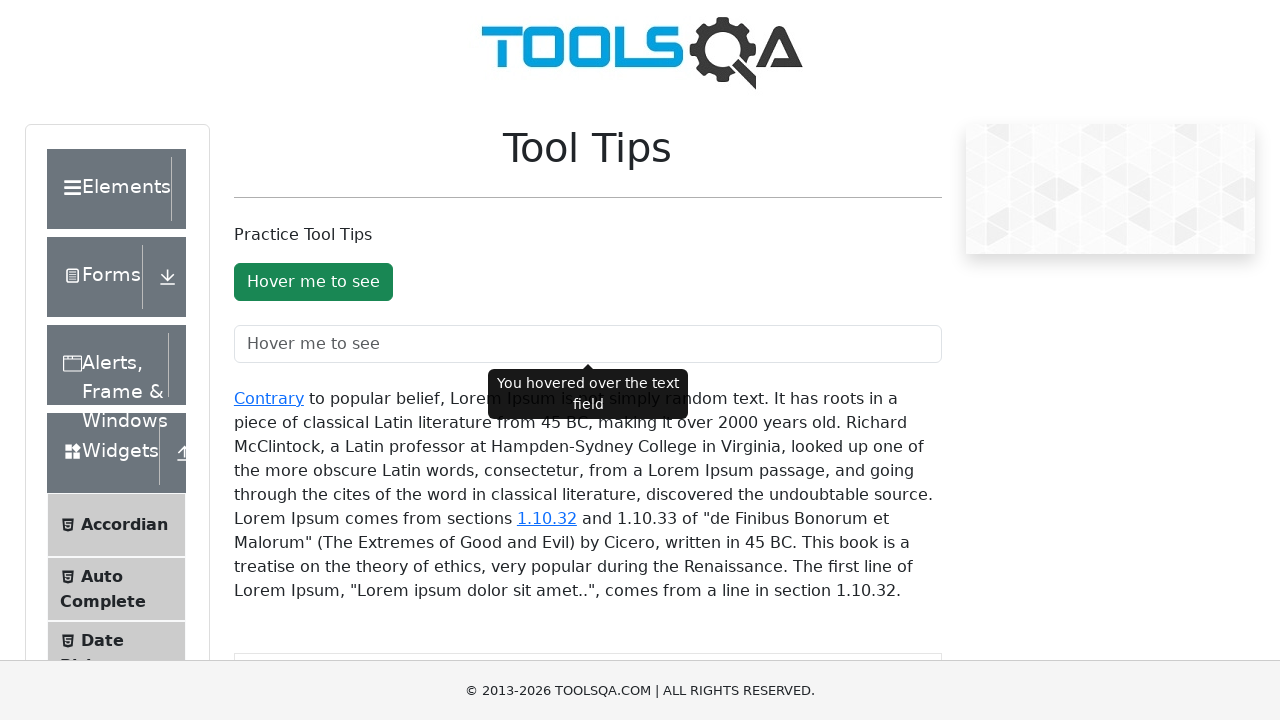